Waits for price to reach $100, books the item, solves a math problem, and submits the answer

Starting URL: http://suninjuly.github.io/explicit_wait2.html

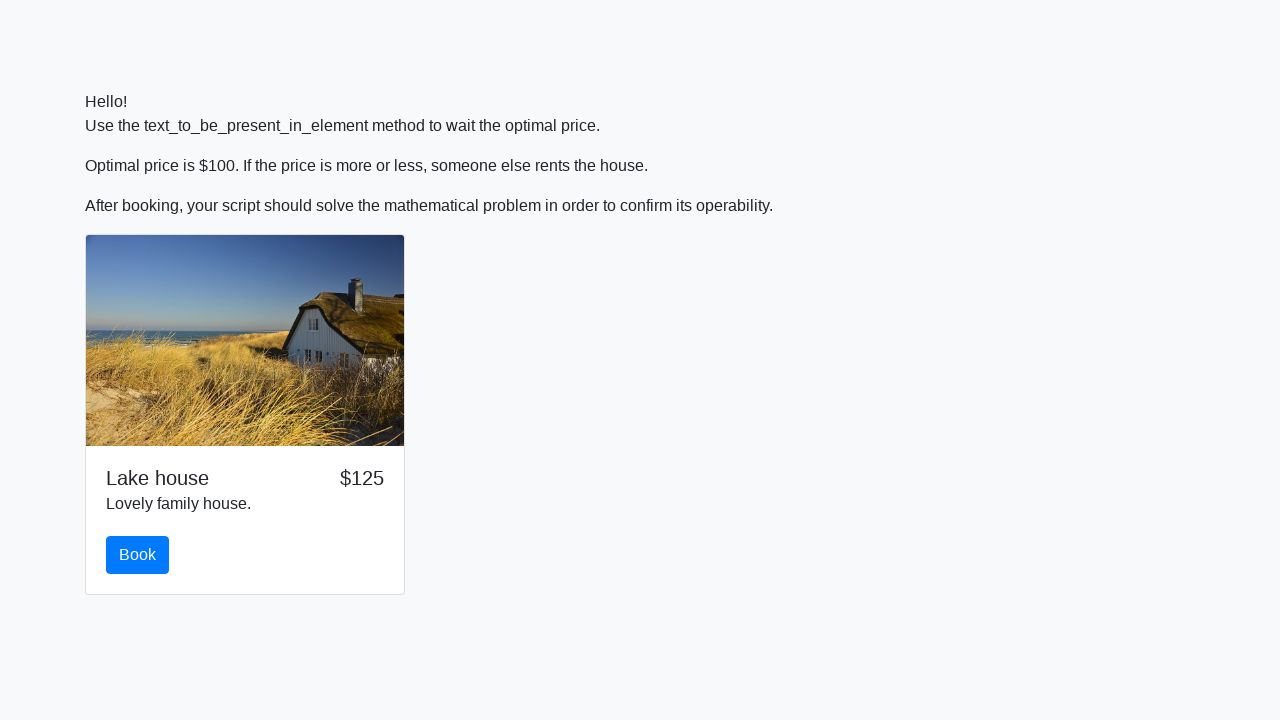

Price reached $100
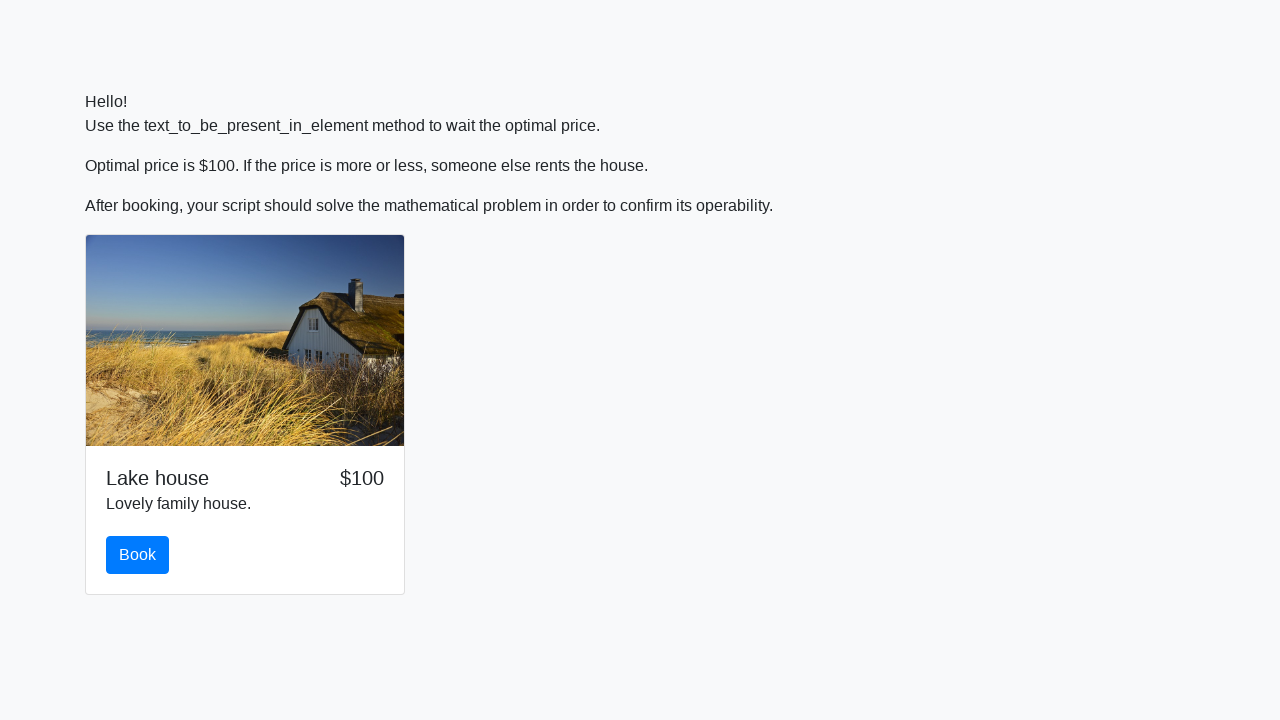

Clicked book button at (138, 555) on button#book
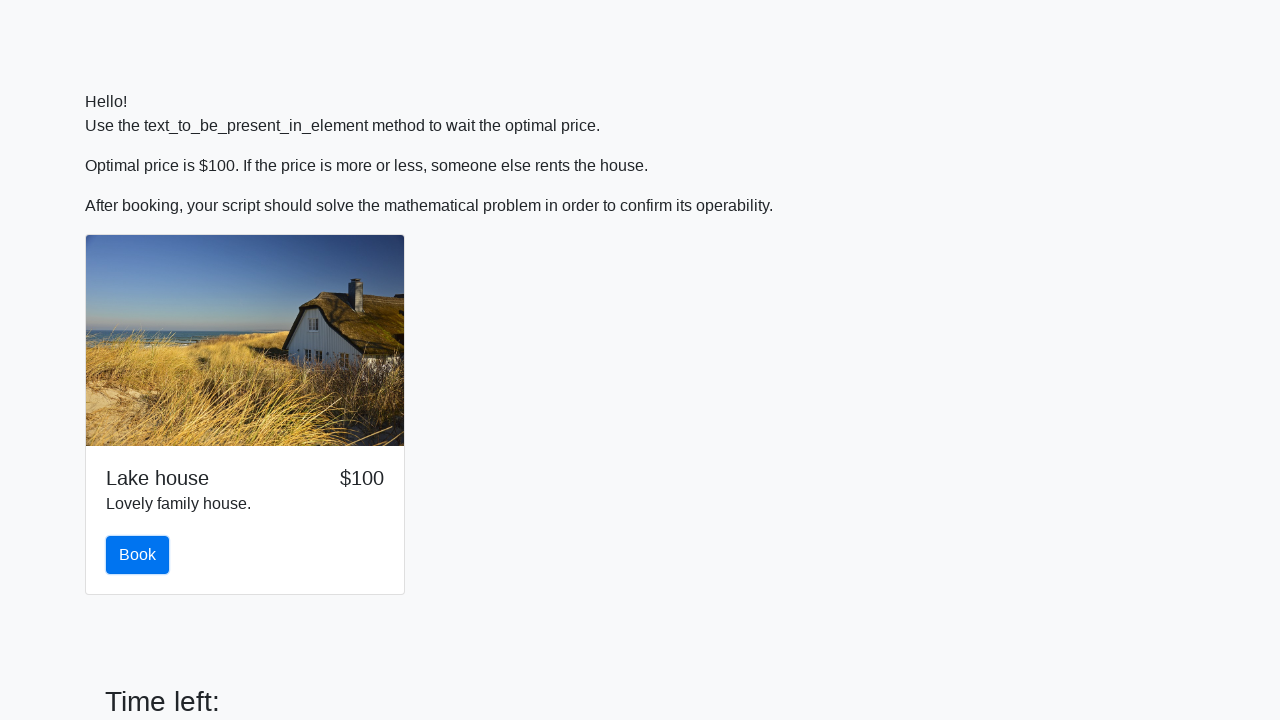

Retrieved value for calculation: 817
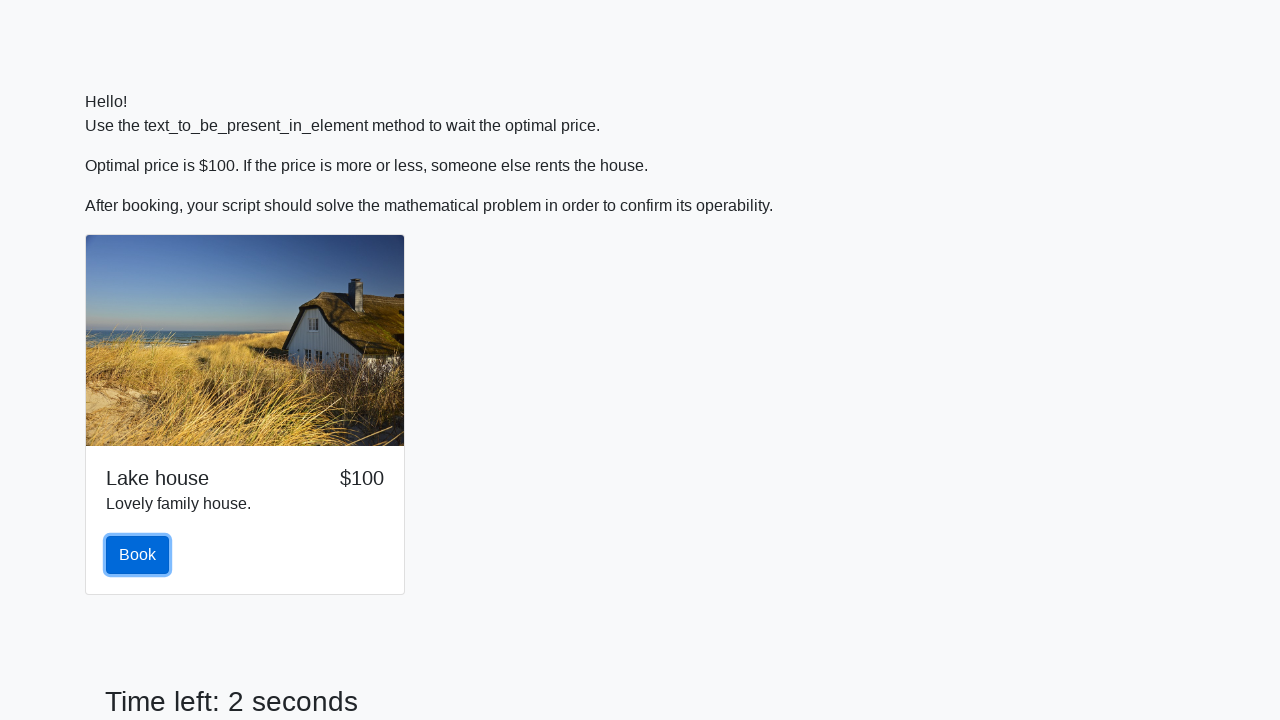

Calculated math result: 0.796647338392755
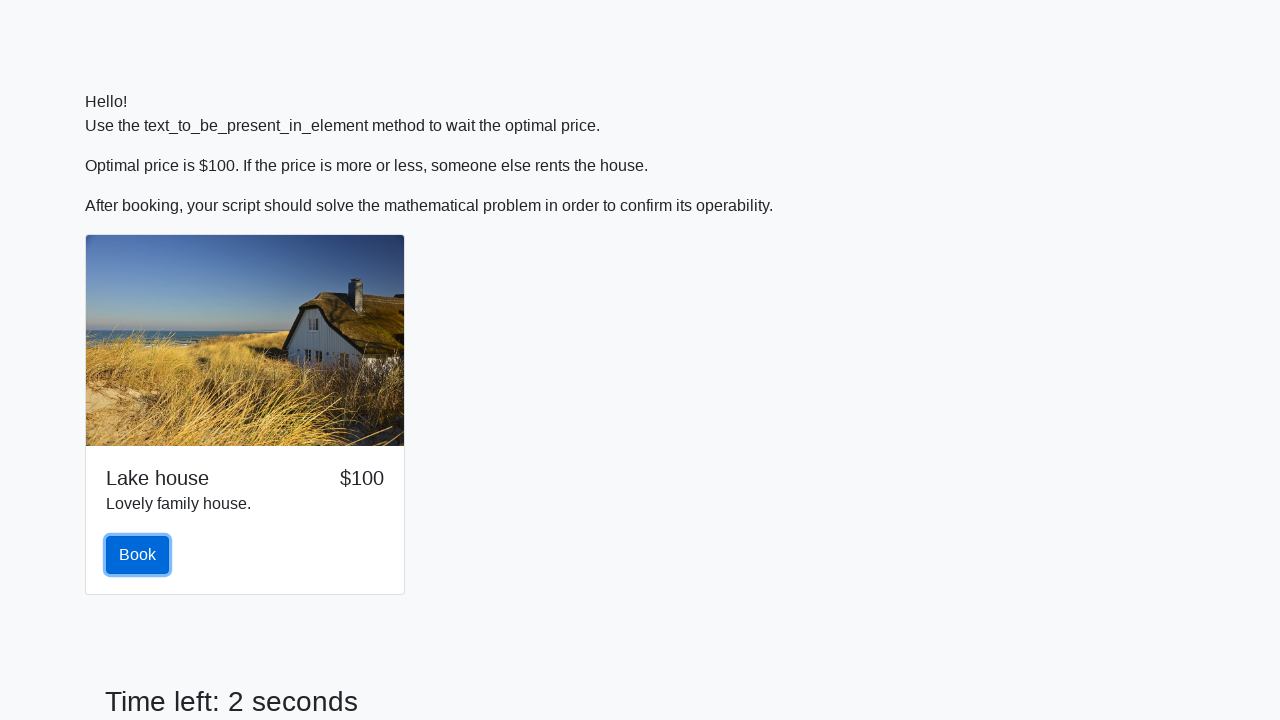

Filled answer field with calculated result on #answer
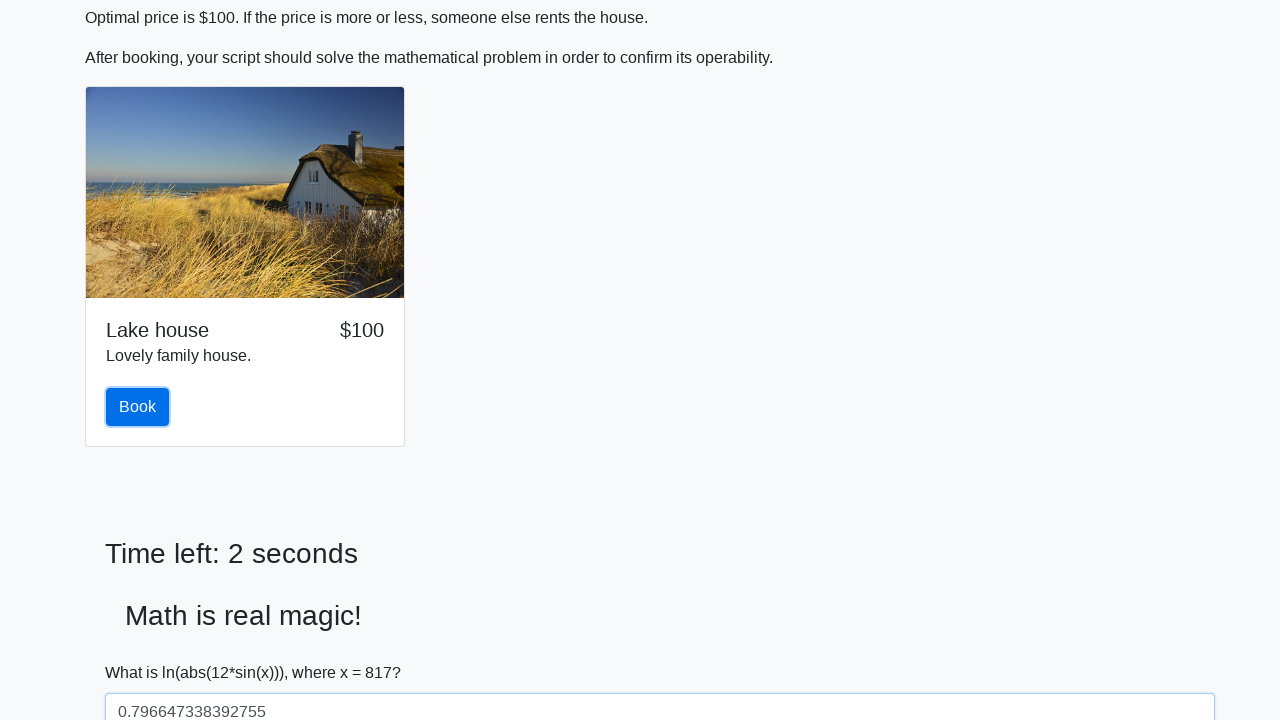

Clicked solve button at (143, 651) on button#solve
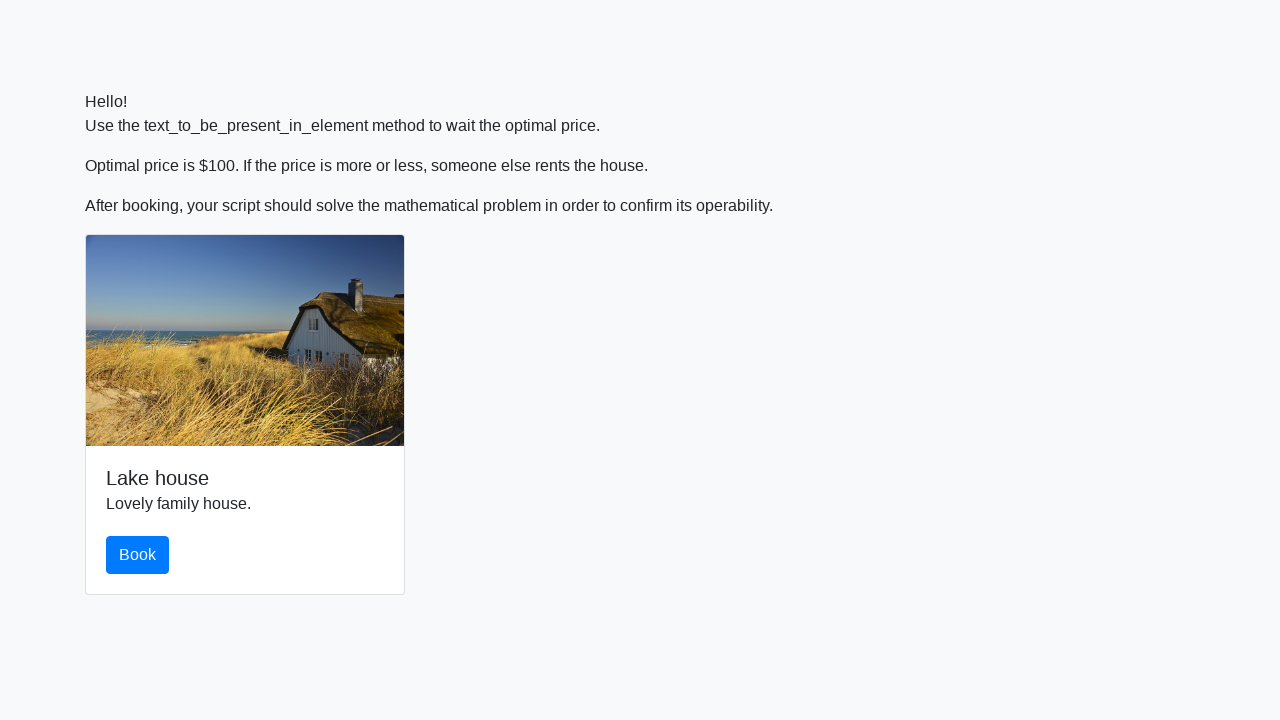

Alert accepted
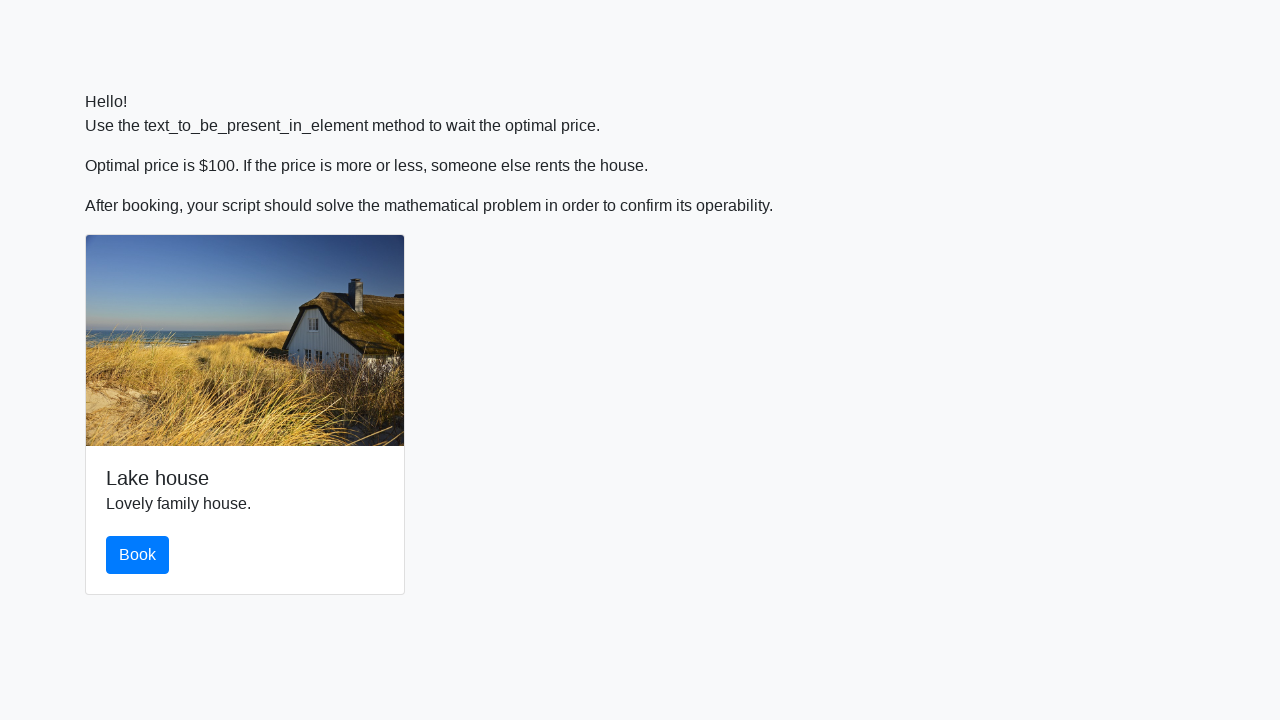

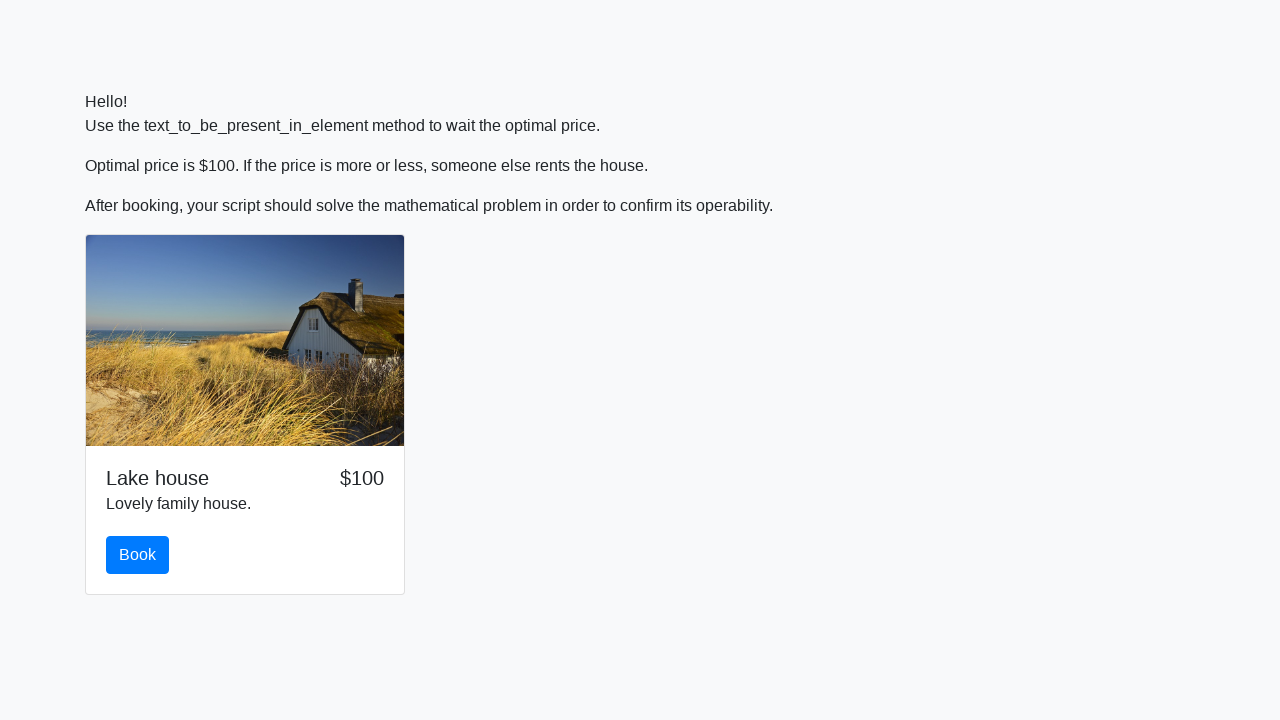